Tests that a user can remove a book from "Mina böcker" by unfavoriting it in the catalog - first adds a favorite, verifies it shows in My Books, then removes it and verifies the empty message appears.

Starting URL: https://tap-ht24-testverktyg.github.io/exam-template/

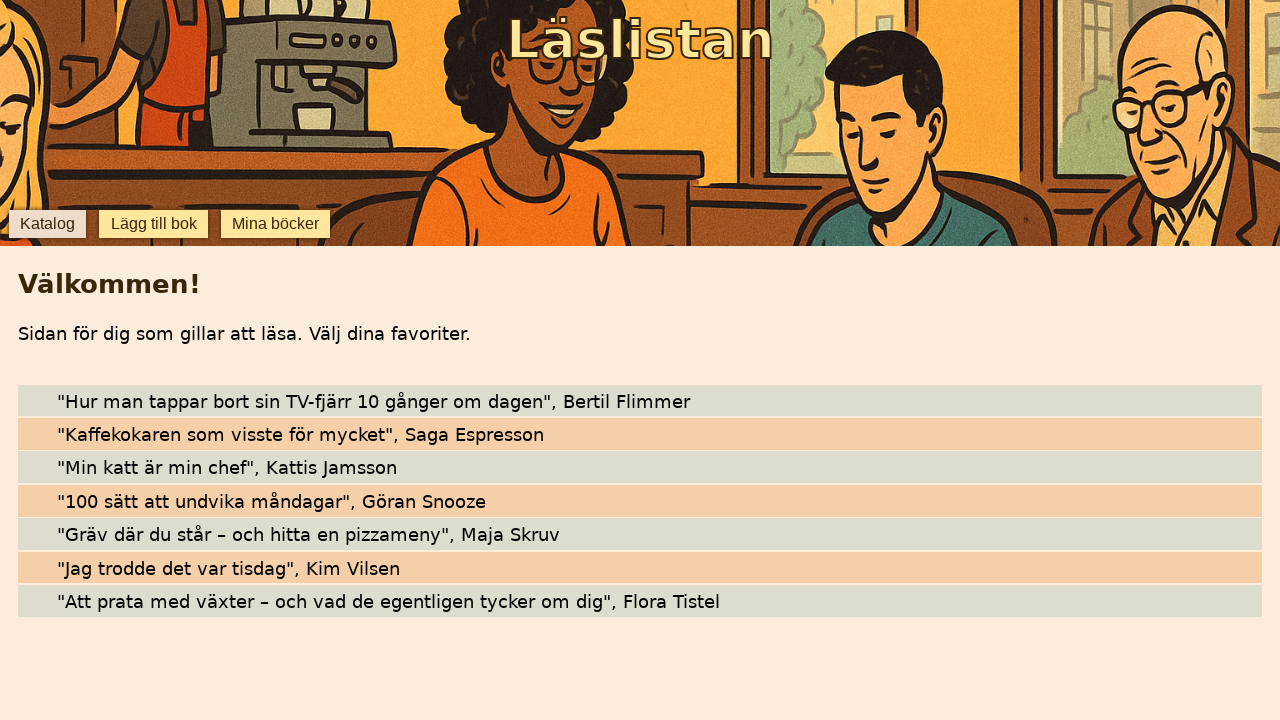

Clicked heart button to add first book as favorite at (40, 400) on internal:role=button[name="❤️"i] >> nth=0
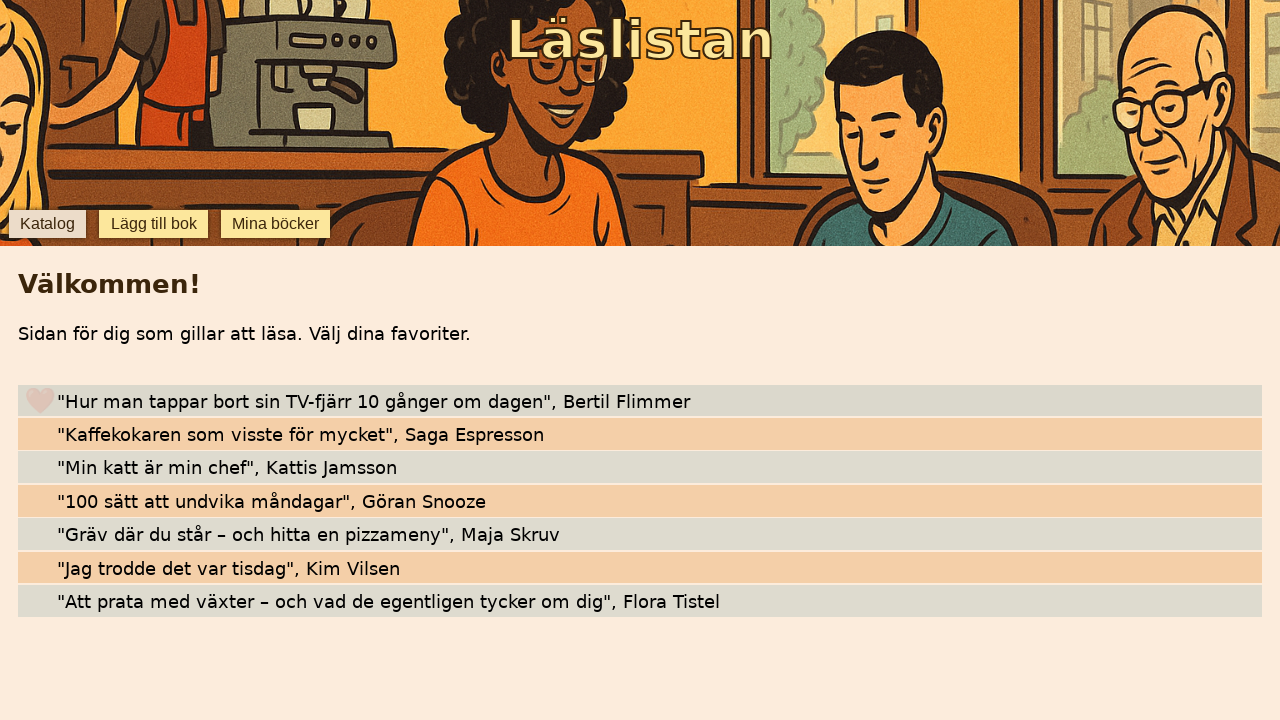

Navigated to 'Mina böcker' to verify book was added at (276, 224) on internal:role=button[name="Mina böcker"i]
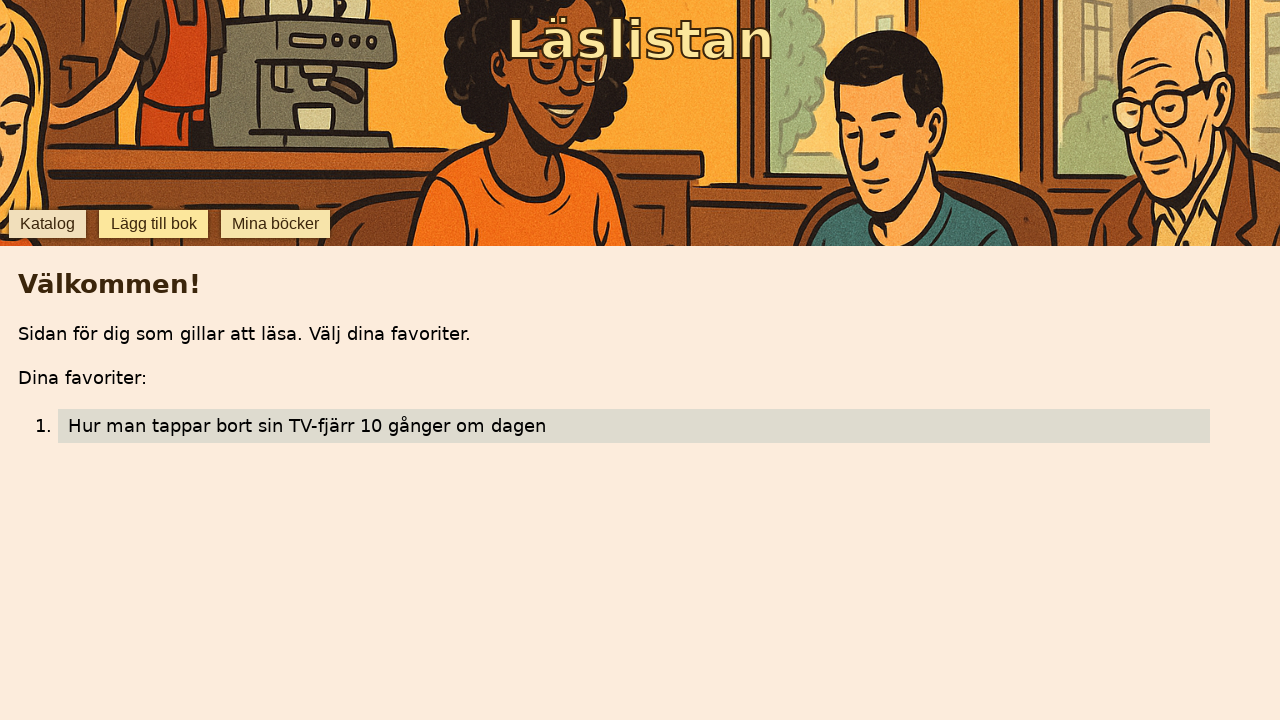

Navigated back to catalog at (47, 224) on internal:role=button[name="Katalog"i]
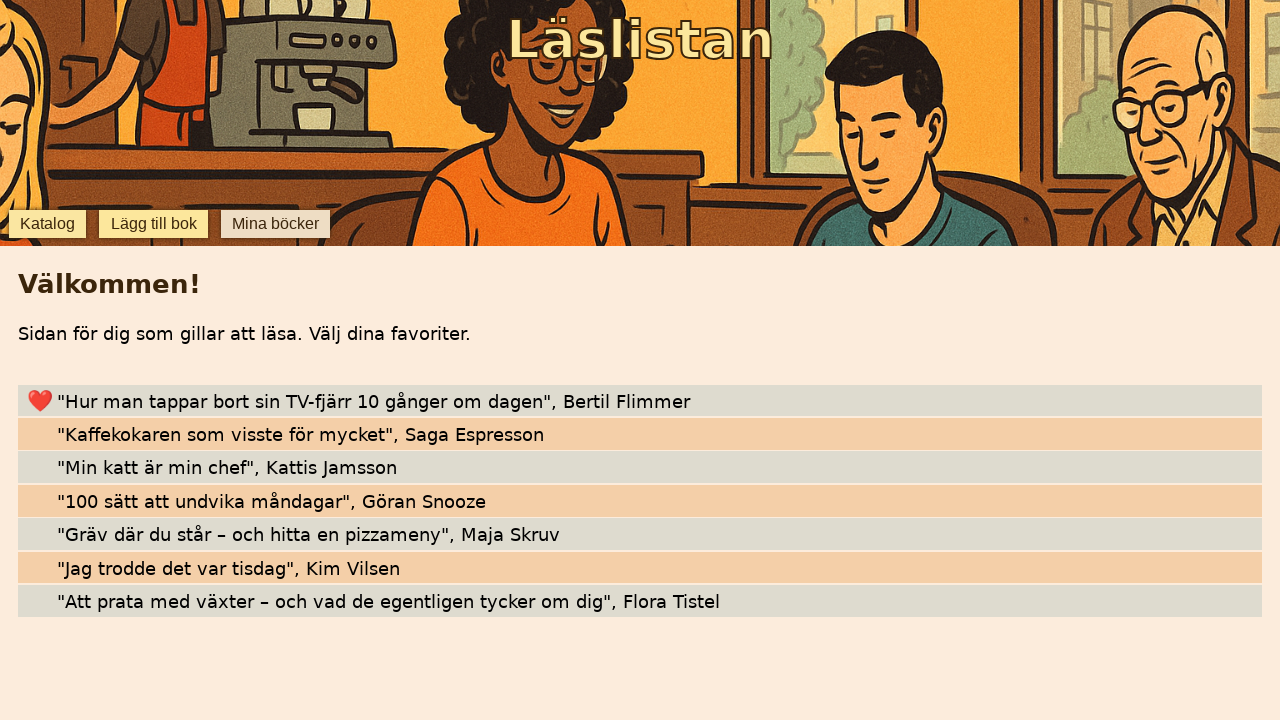

Clicked heart button to remove book from favorites at (40, 400) on internal:role=button[name="❤️"i] >> nth=0
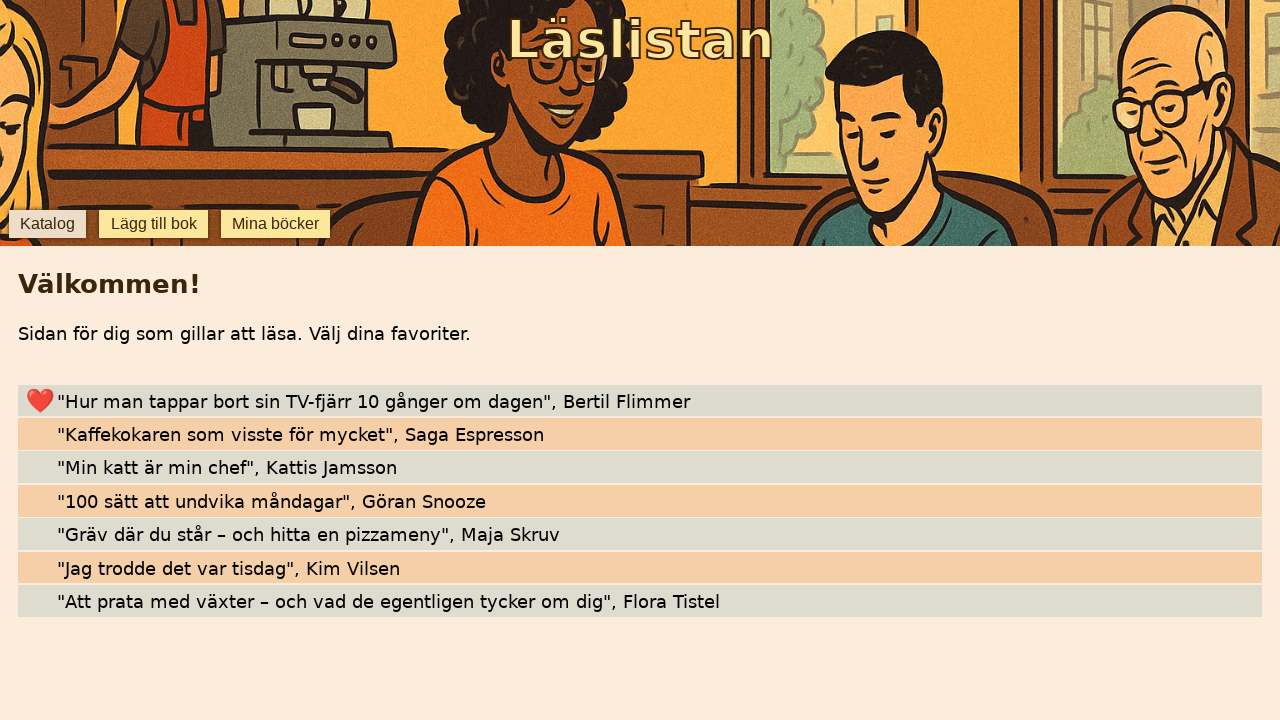

Navigated back to 'Mina böcker' to verify book was removed at (276, 224) on internal:role=button[name="Mina böcker"i]
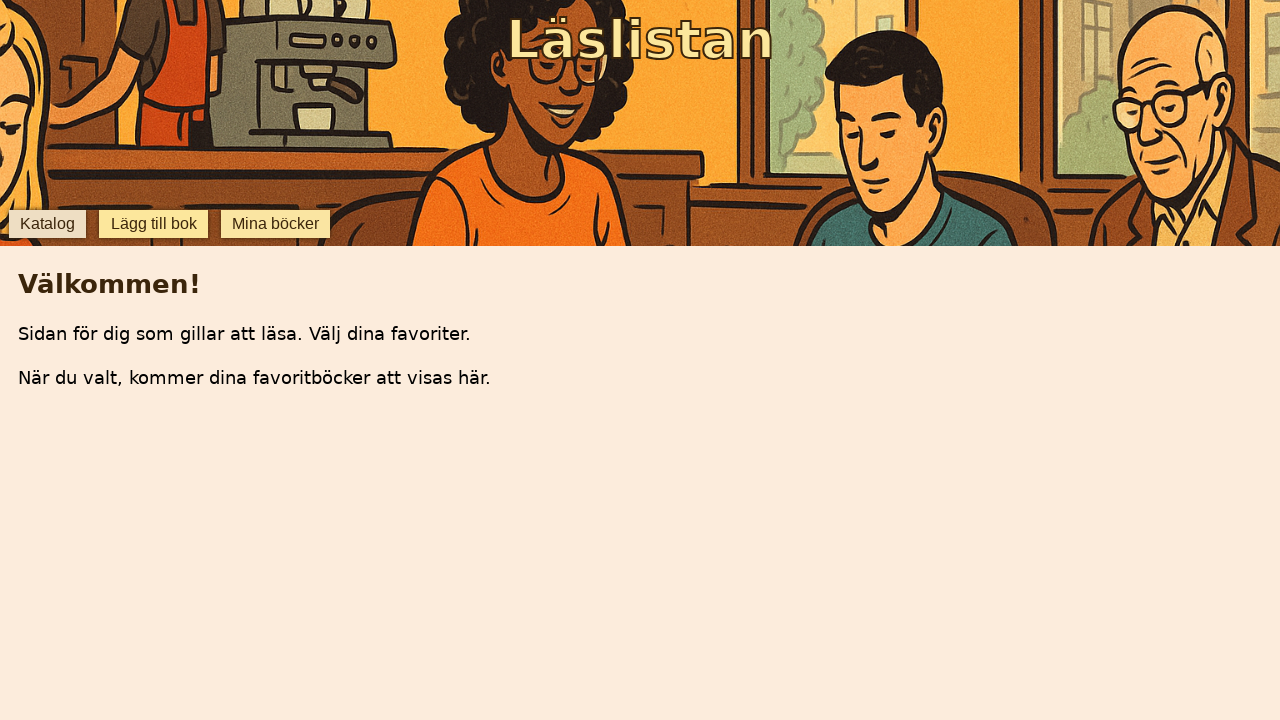

Verified empty state message is visible
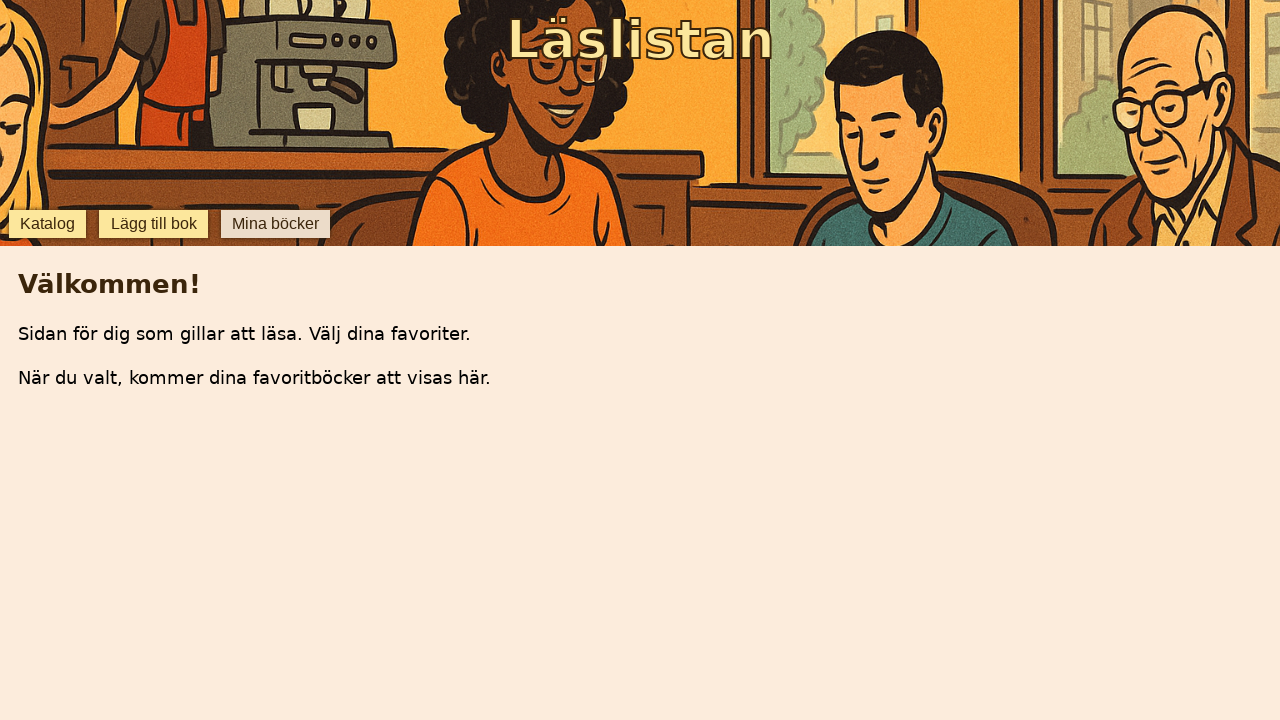

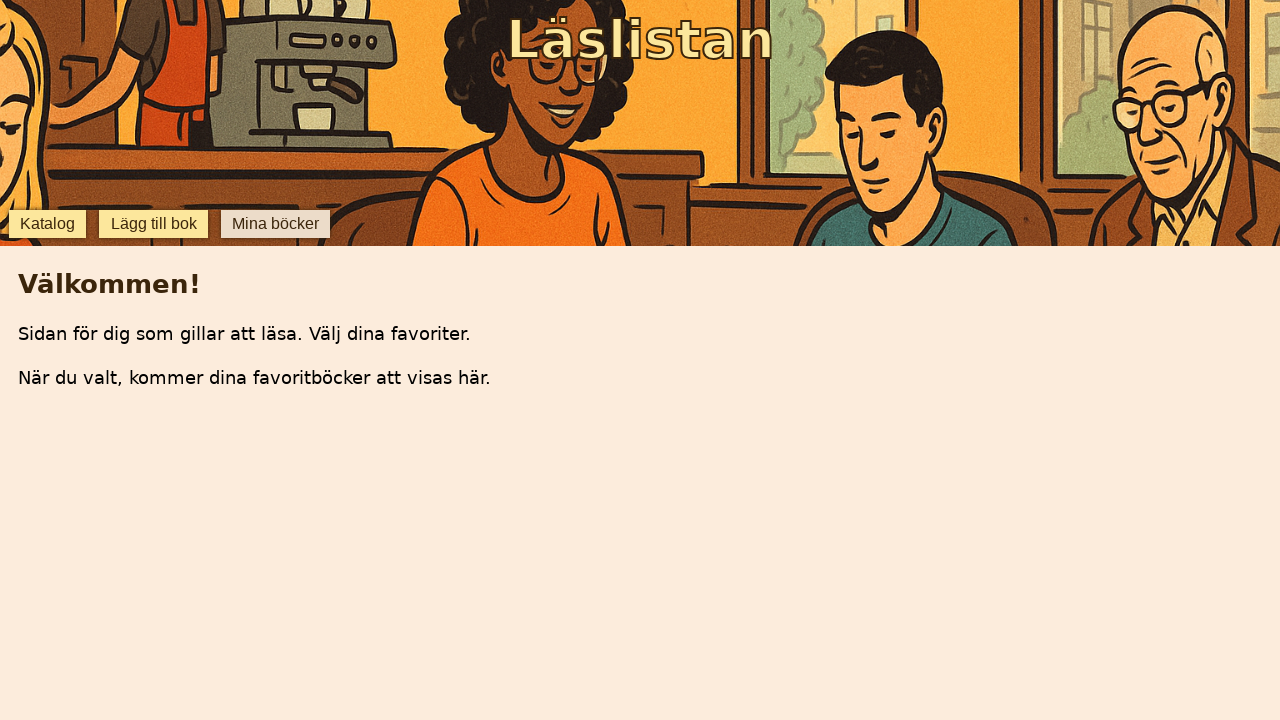